Opens the Edge browser and navigates to the Youm7 Egyptian news website

Starting URL: https://www.youm7.com/

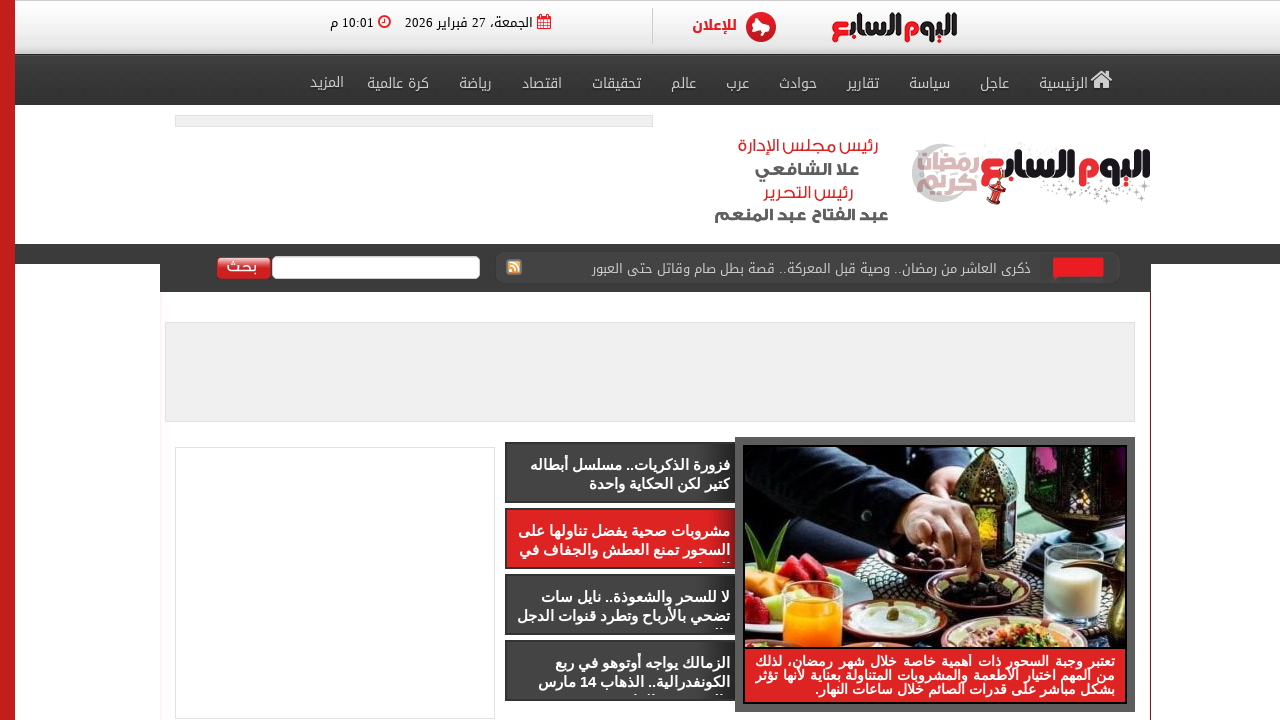

Page loaded with domcontentloaded state
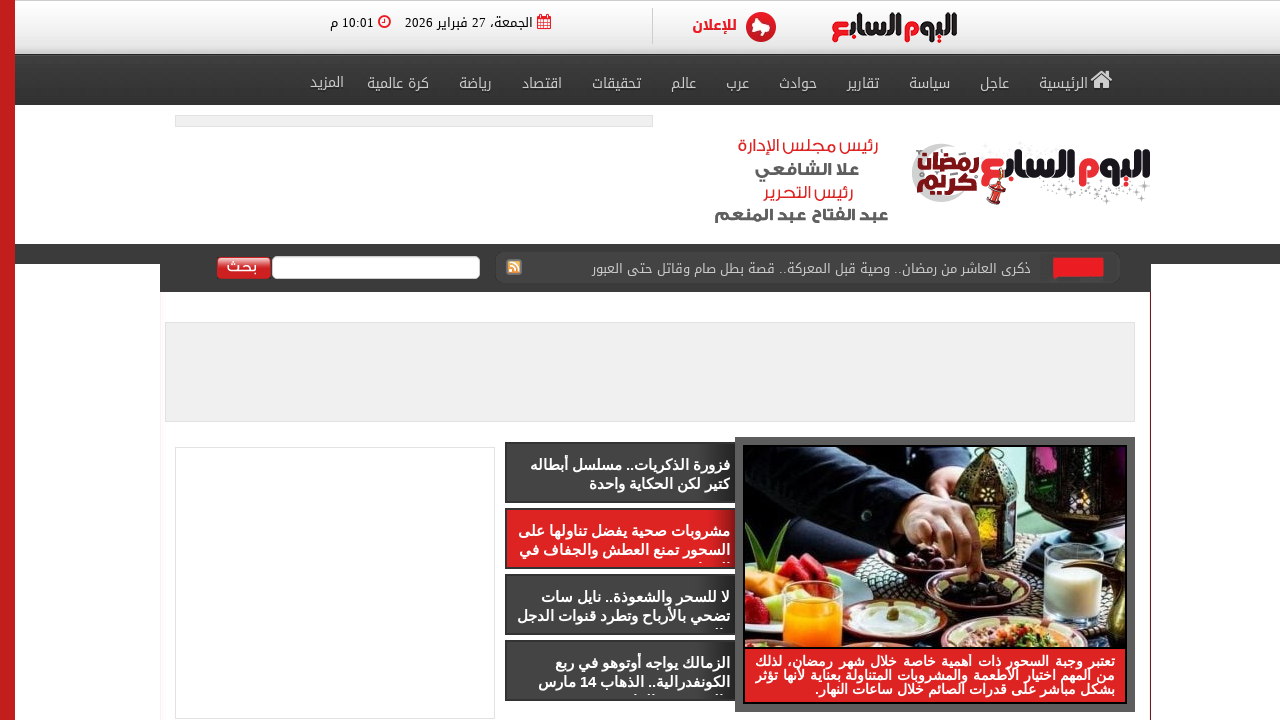

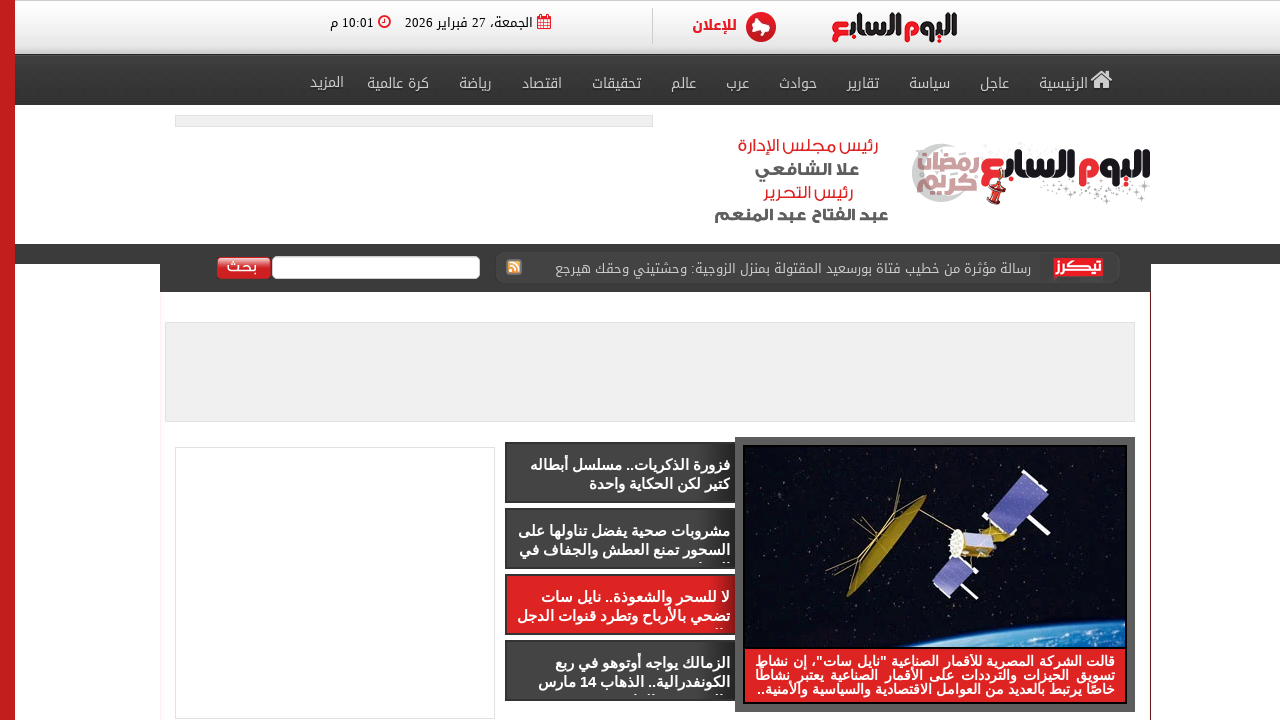